Tests that the Clear completed button displays with correct text after marking an item complete

Starting URL: https://demo.playwright.dev/todomvc

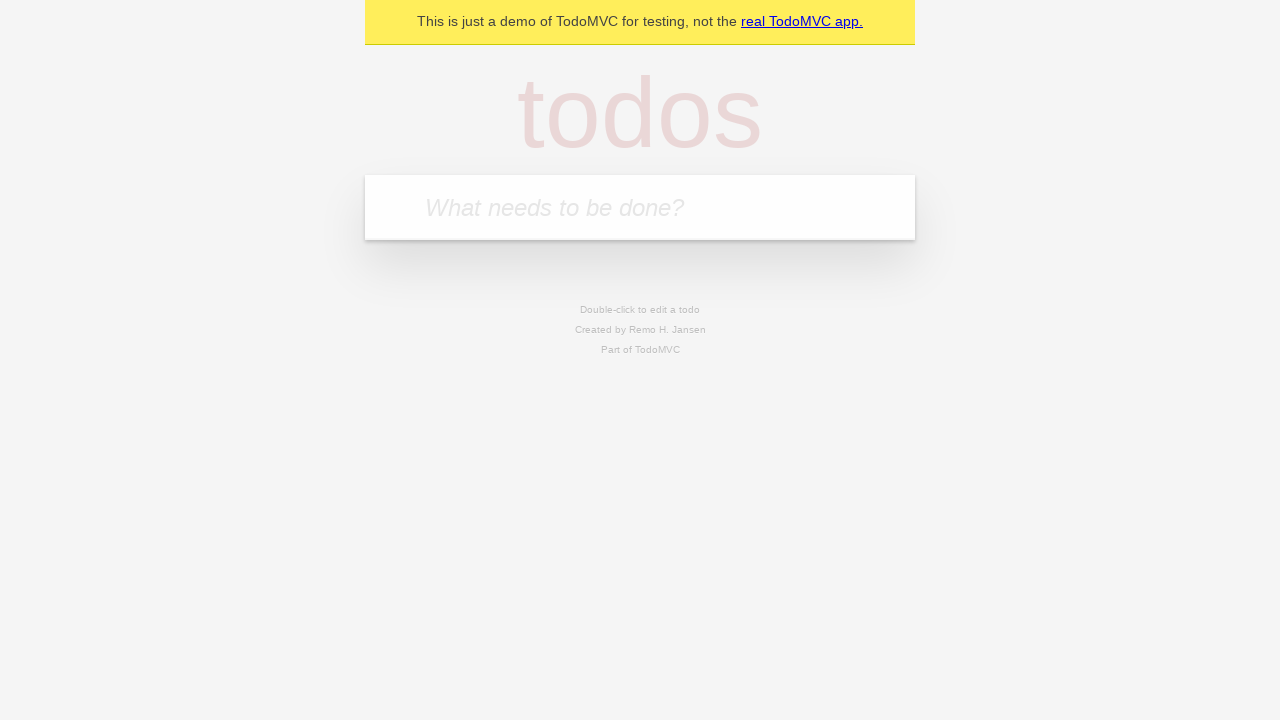

Filled input field with first todo 'buy some cheese' on internal:attr=[placeholder="What needs to be done?"i]
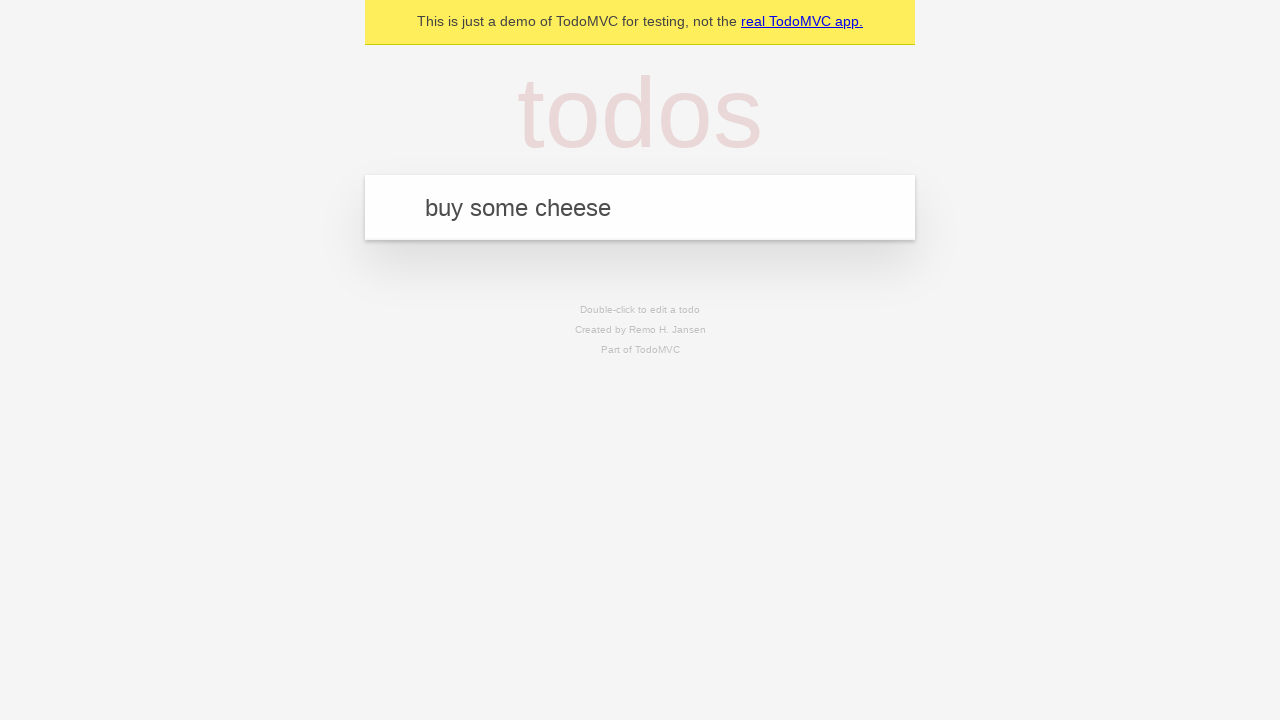

Pressed Enter to add first todo on internal:attr=[placeholder="What needs to be done?"i]
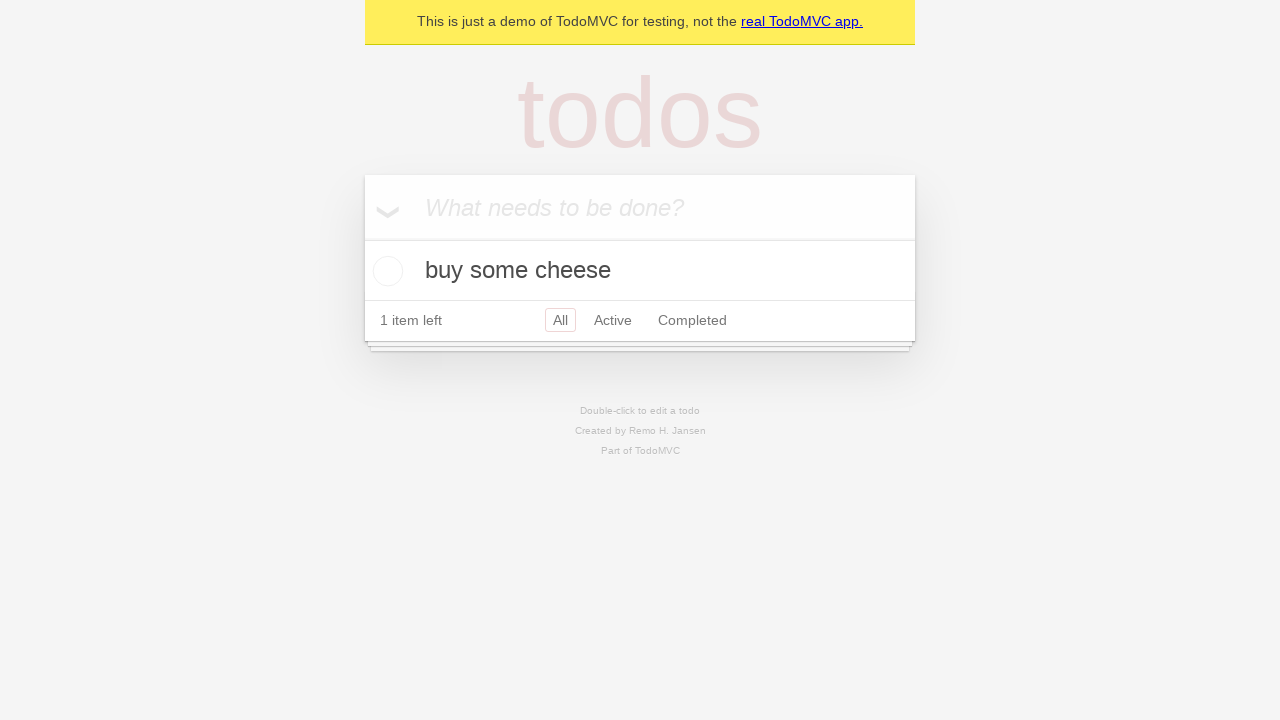

Filled input field with second todo 'feed the cat' on internal:attr=[placeholder="What needs to be done?"i]
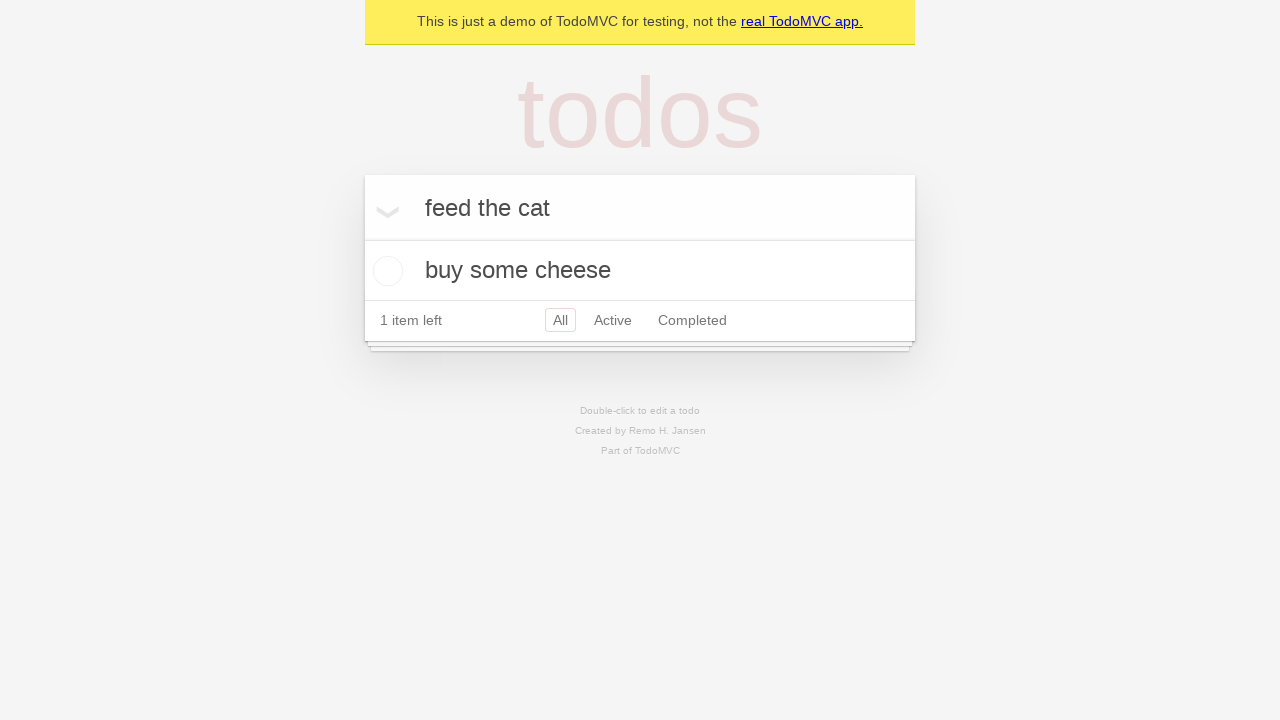

Pressed Enter to add second todo on internal:attr=[placeholder="What needs to be done?"i]
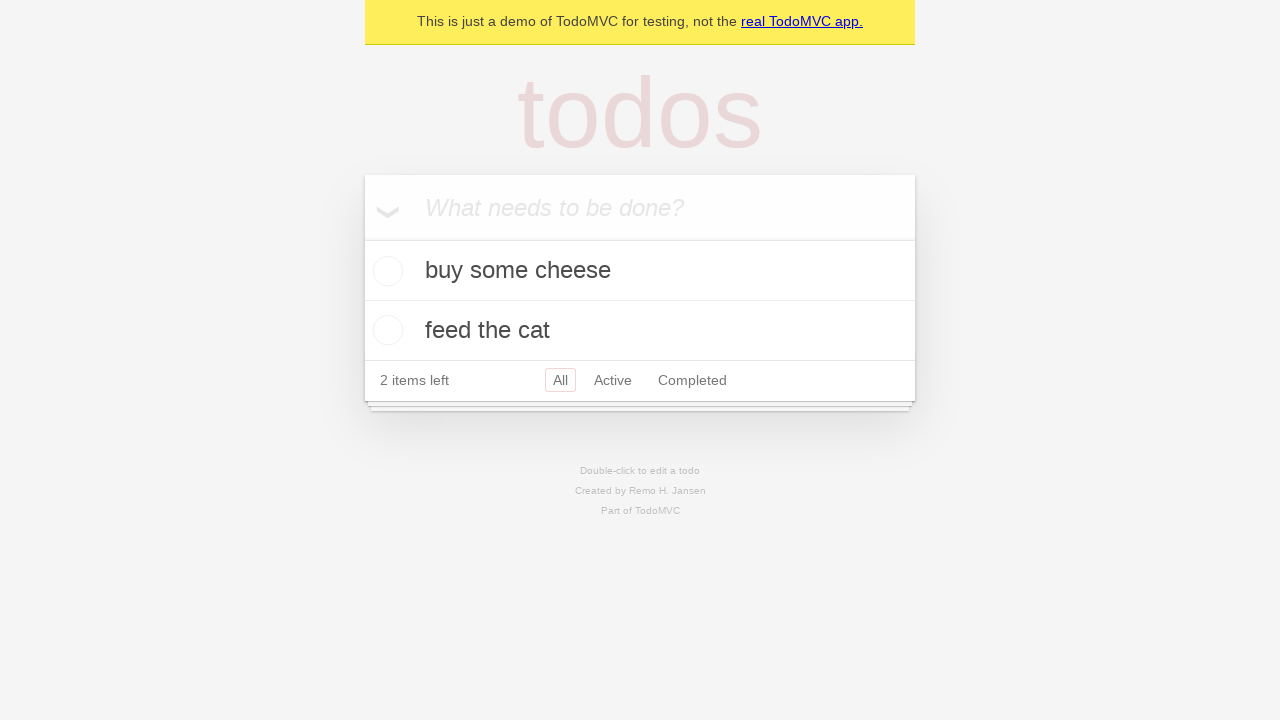

Filled input field with third todo 'book a doctors appointment' on internal:attr=[placeholder="What needs to be done?"i]
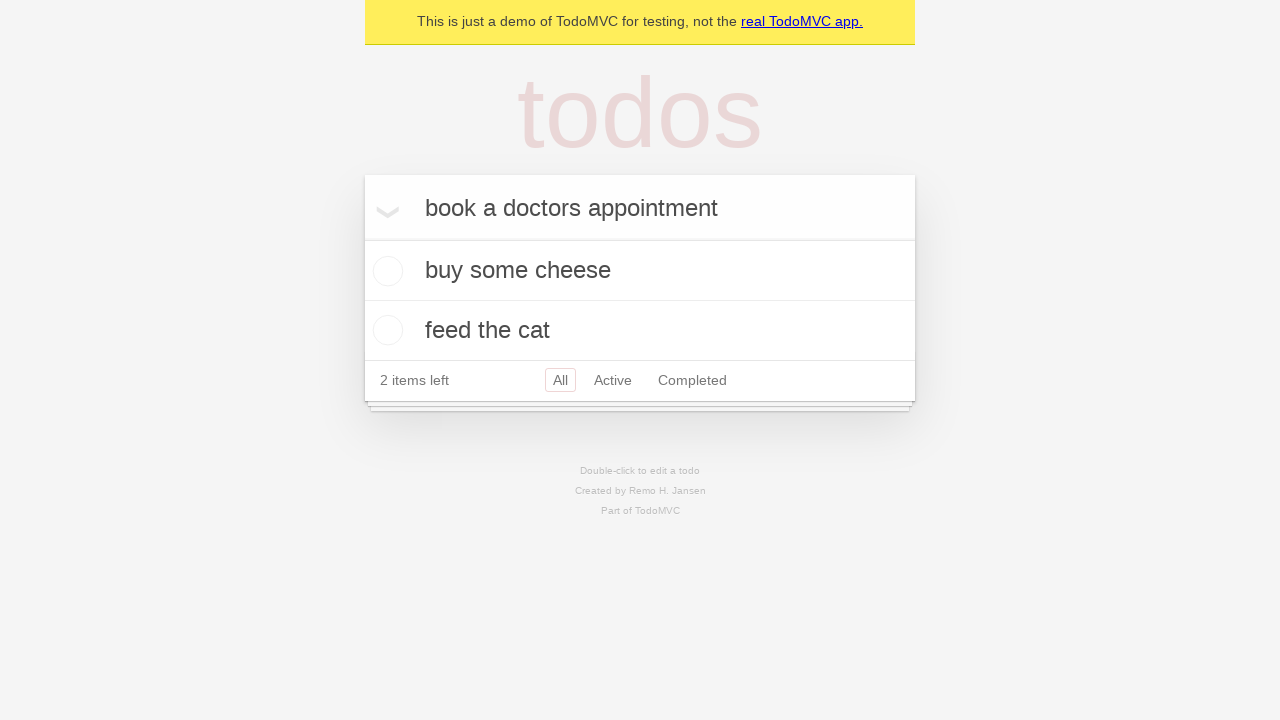

Pressed Enter to add third todo on internal:attr=[placeholder="What needs to be done?"i]
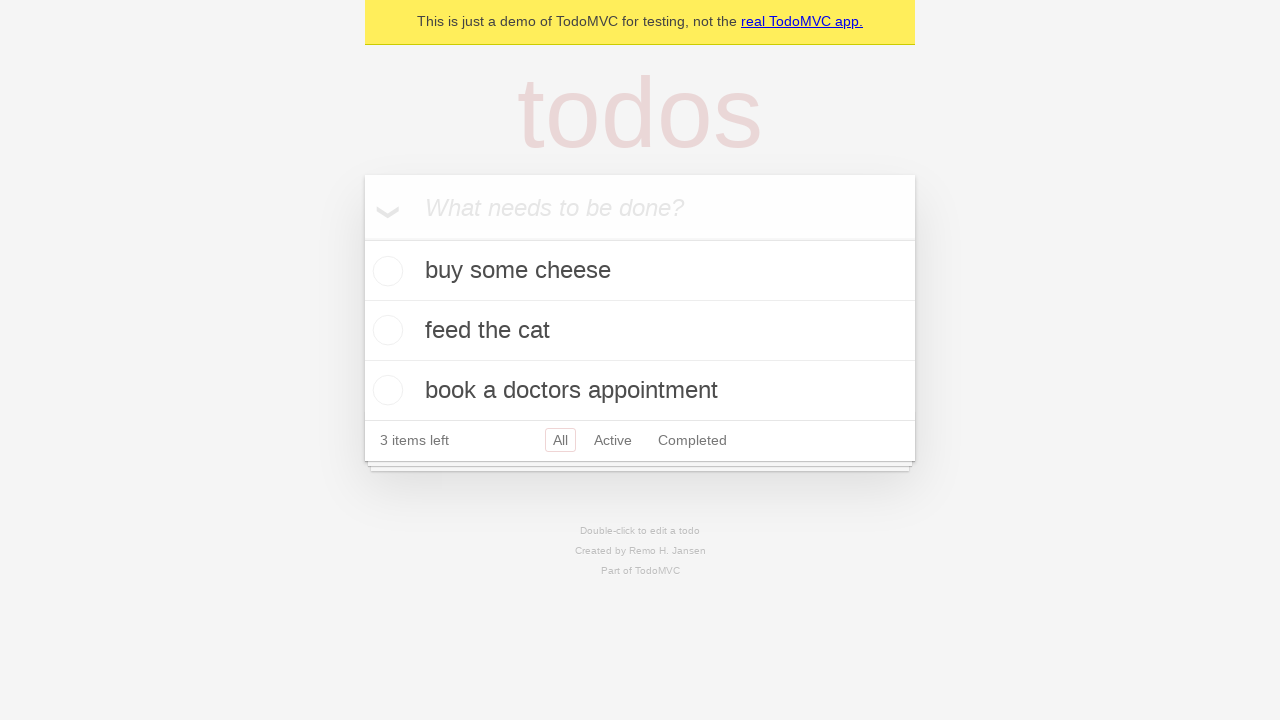

Checked the first todo item to mark it as complete at (385, 271) on .todo-list li .toggle >> nth=0
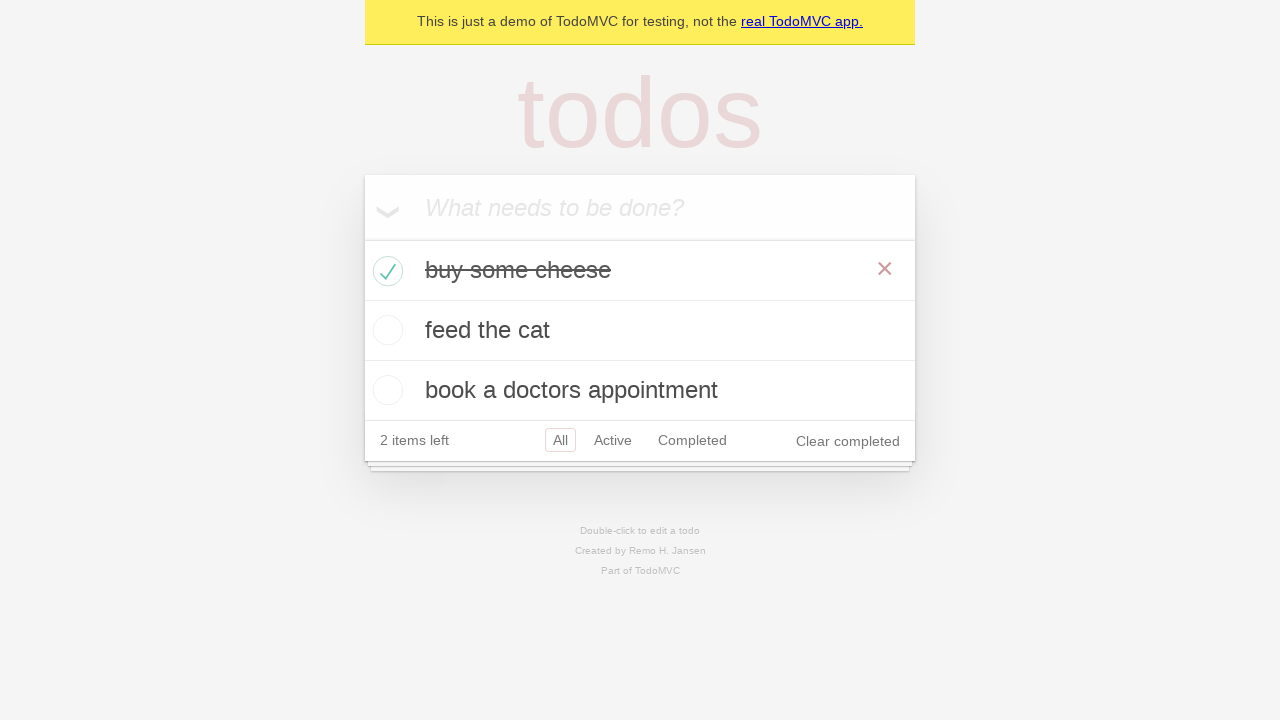

Clear completed button appeared after marking first item complete
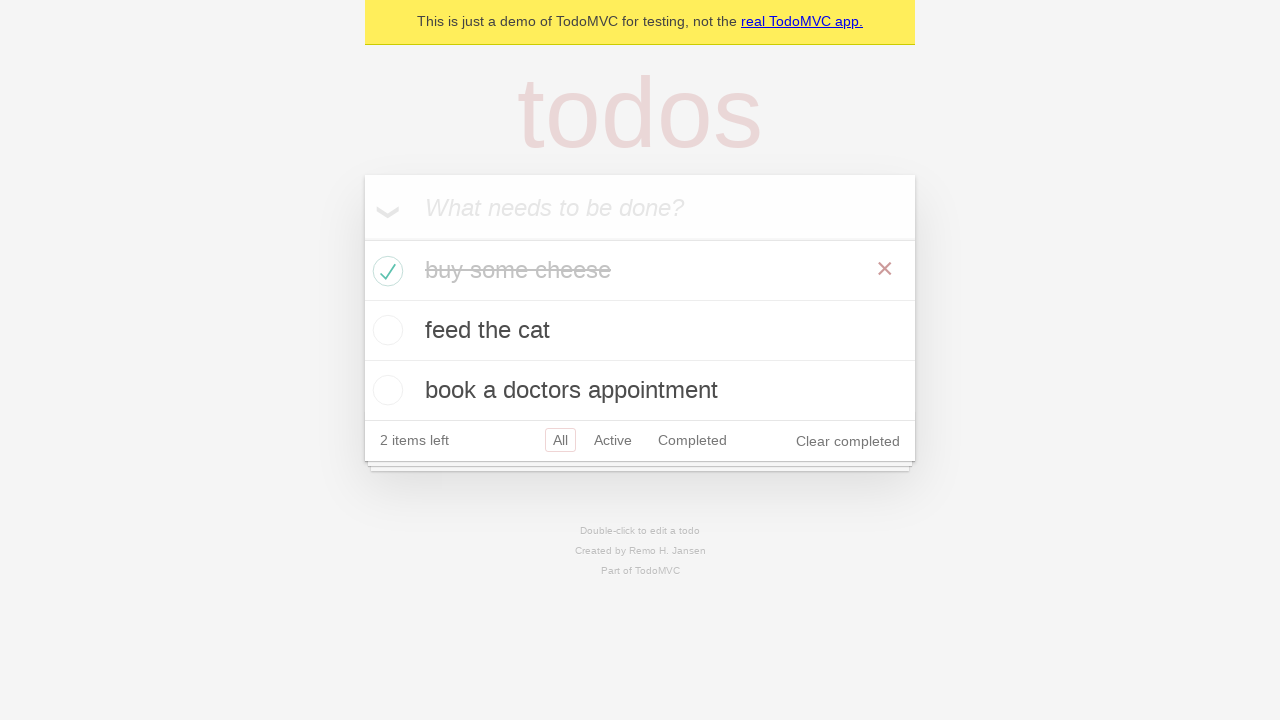

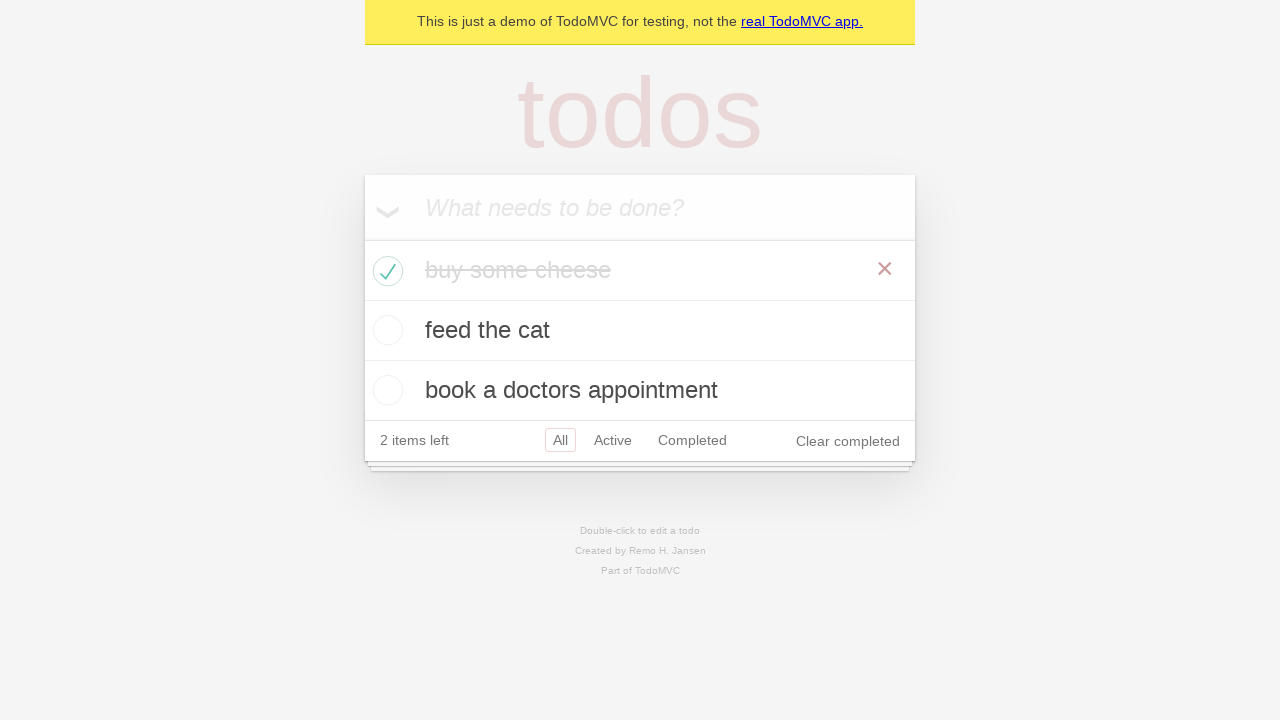